Clicks the Add Element button and verifies a Delete button appears

Starting URL: https://the-internet.herokuapp.com/add_remove_elements/

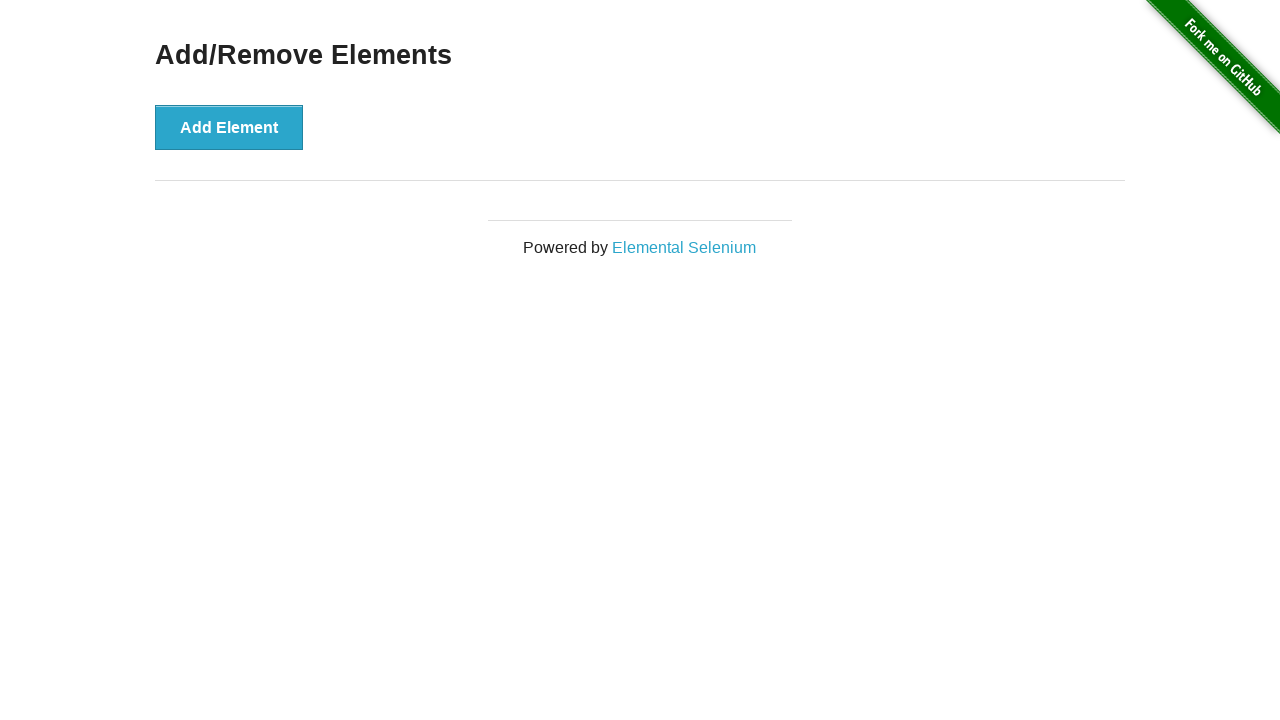

Clicked the Add Element button at (229, 127) on button:has-text('Add Element')
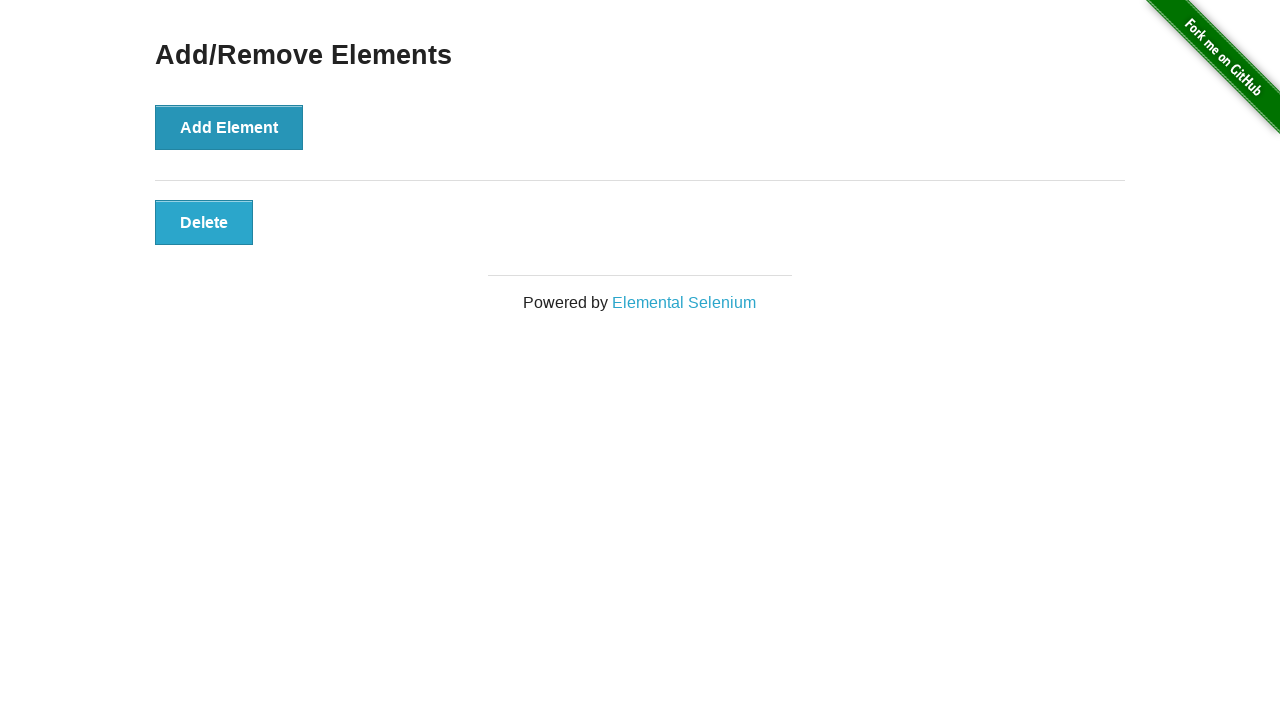

Delete button appeared after adding element
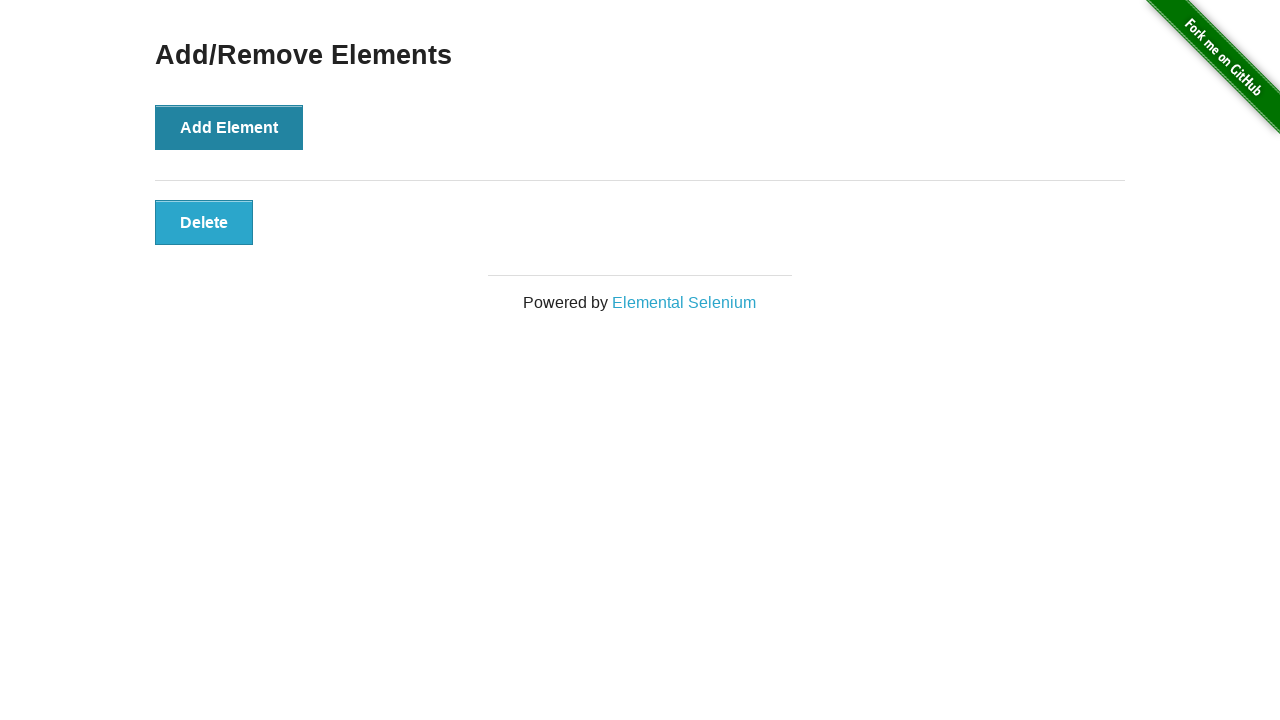

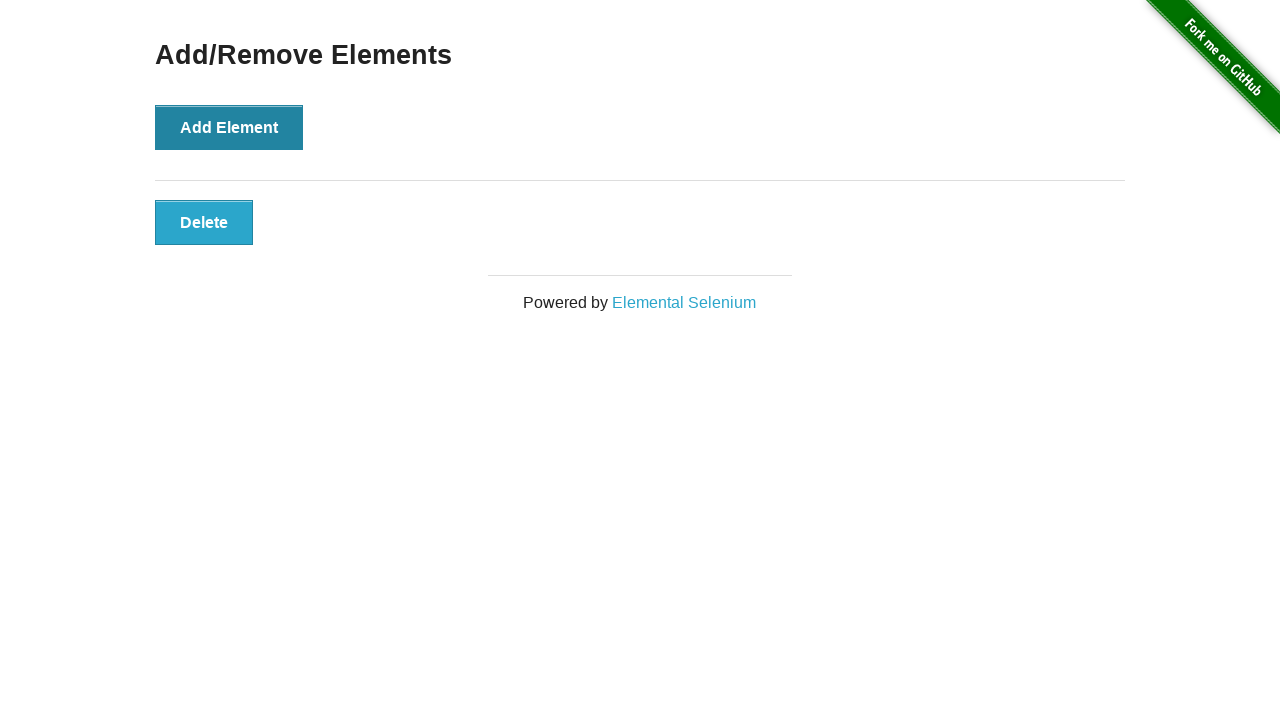